Tests drag-and-drop functionality on jQuery UI's droppable demo page by dragging an element onto a drop target and verifying the drop was successful by checking the target text changes to "Dropped!"

Starting URL: https://jqueryui.com/droppable/

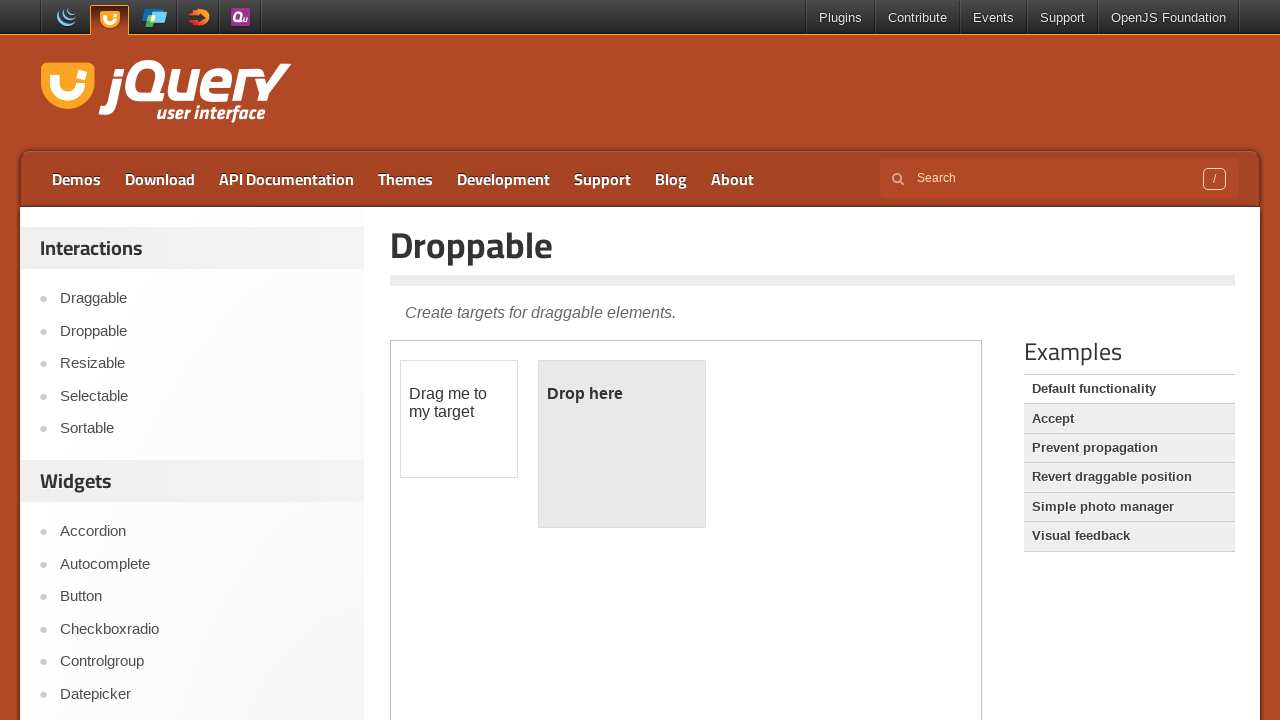

Located the demo iframe containing drag-and-drop elements
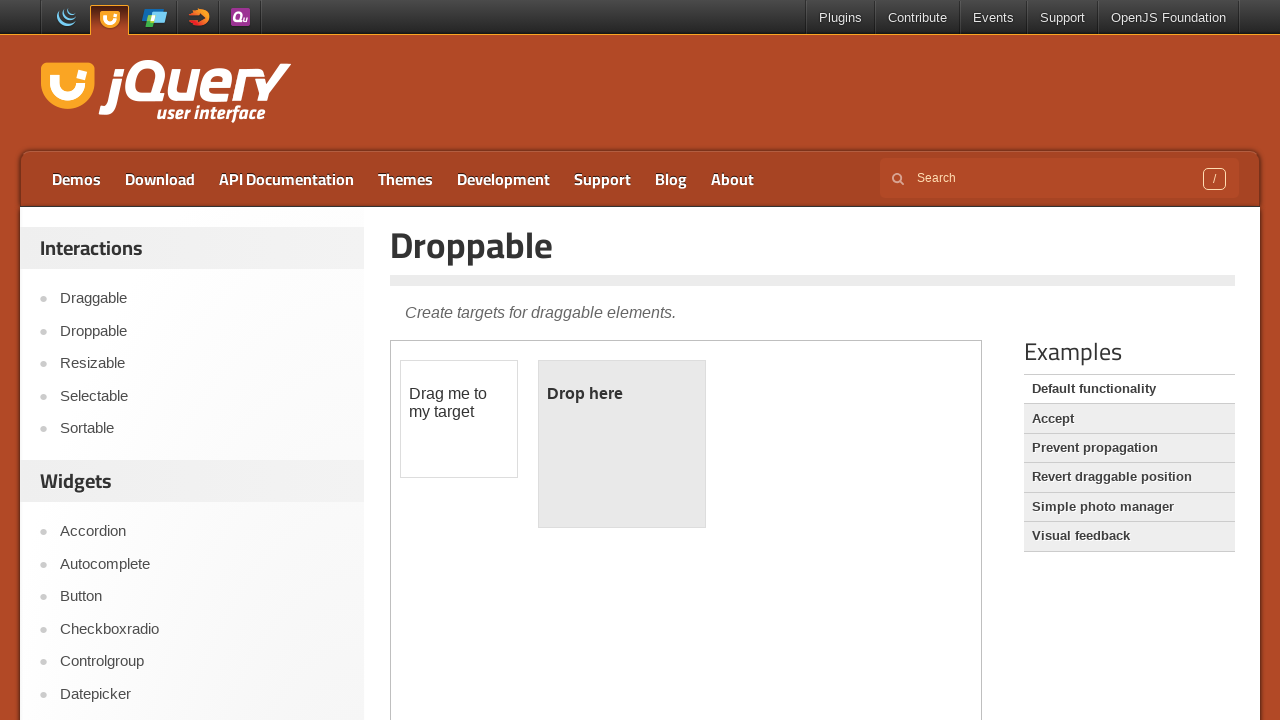

Located the draggable element (#draggable) within the iframe
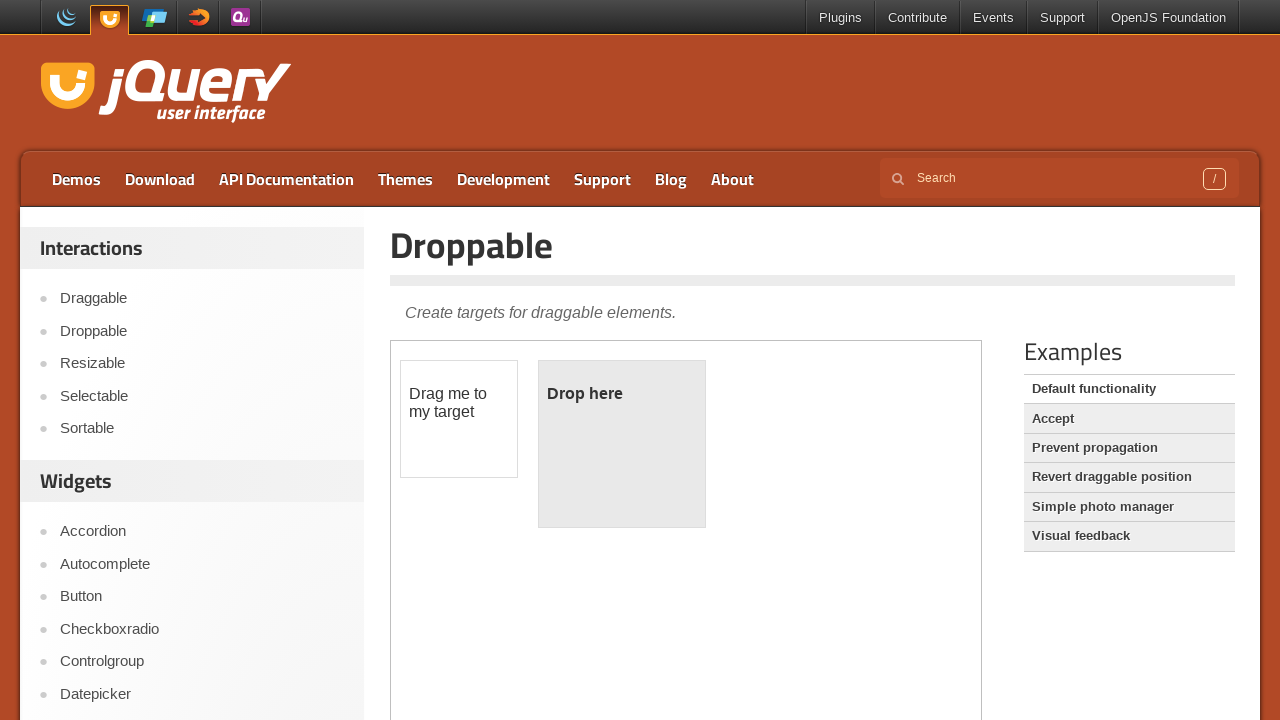

Located the droppable target element (#droppable) within the iframe
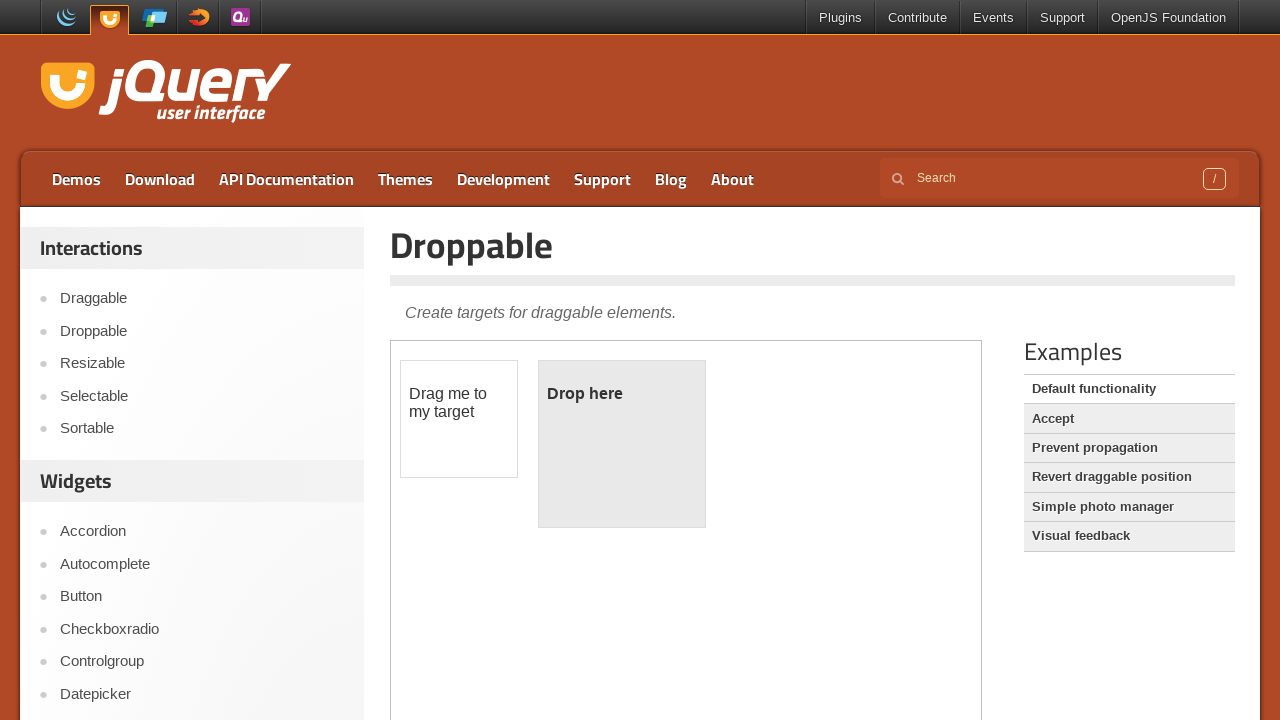

Dragged the draggable element onto the droppable target at (622, 444)
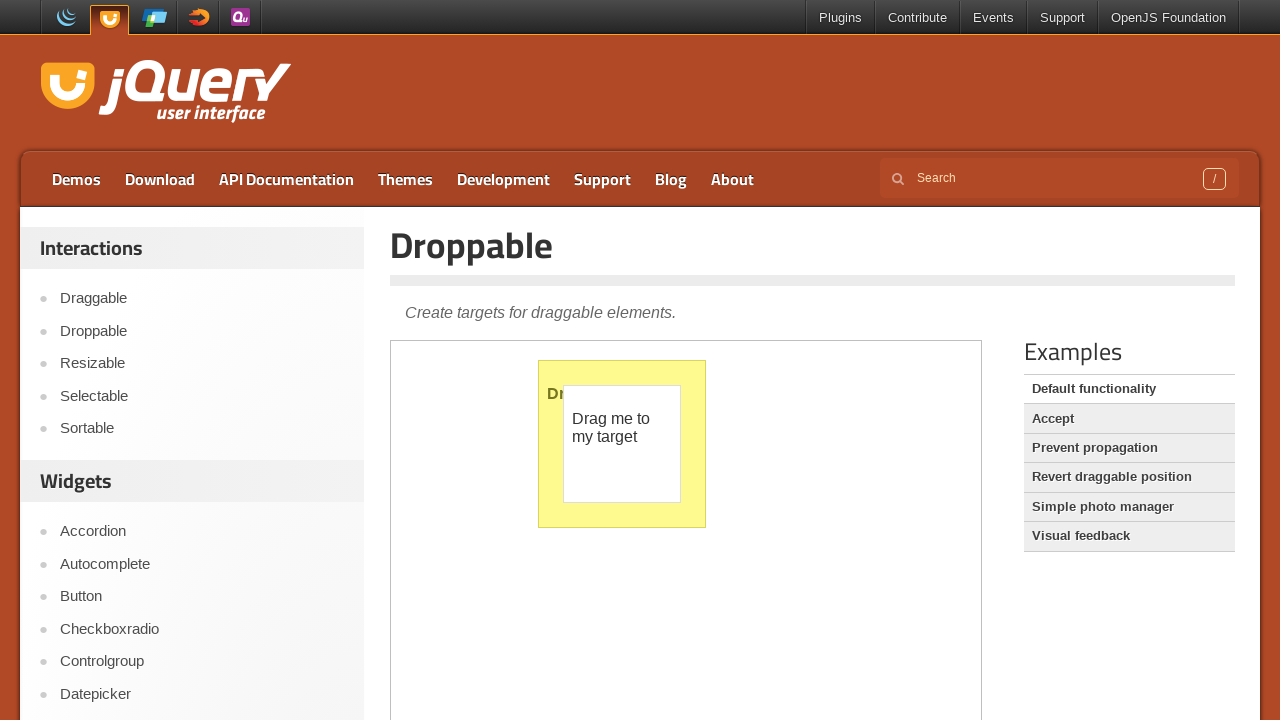

Verified that the droppable element text changed to 'Dropped!' confirming successful drop
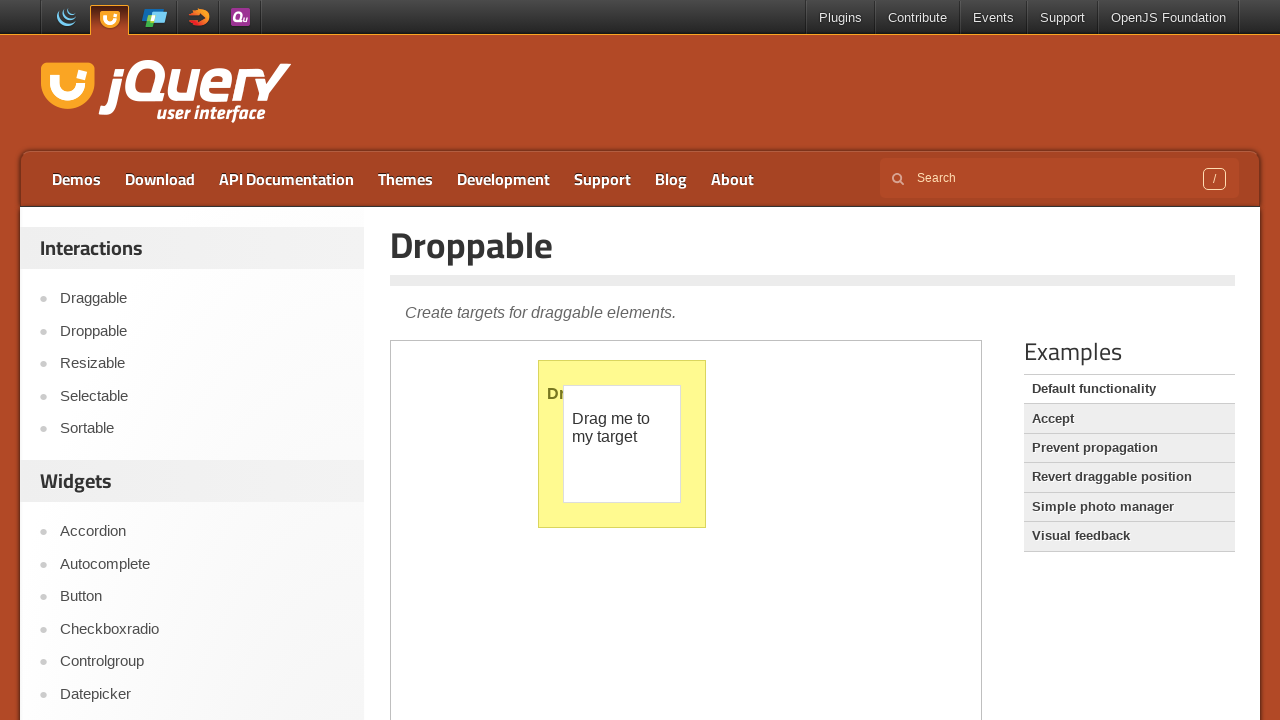

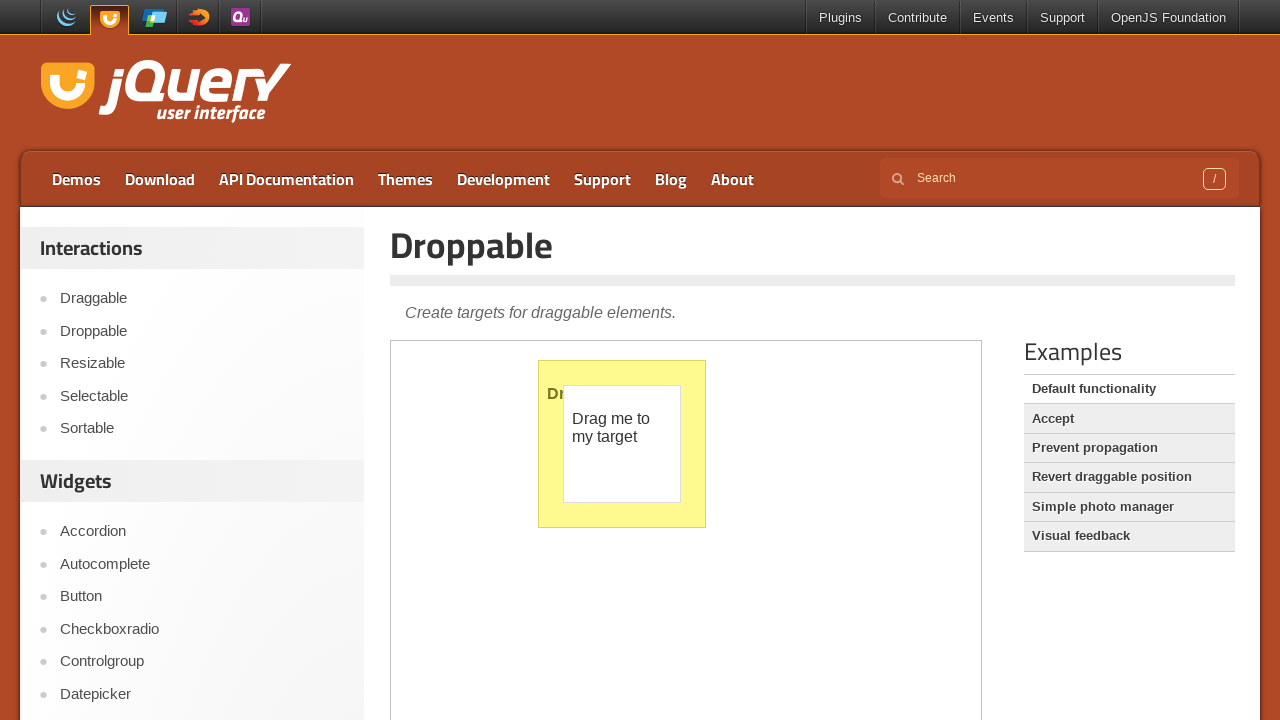